Tests relative locator functionality by finding an input field below a label and entering text

Starting URL: https://www.selenium.dev/selenium/web/web-form.html

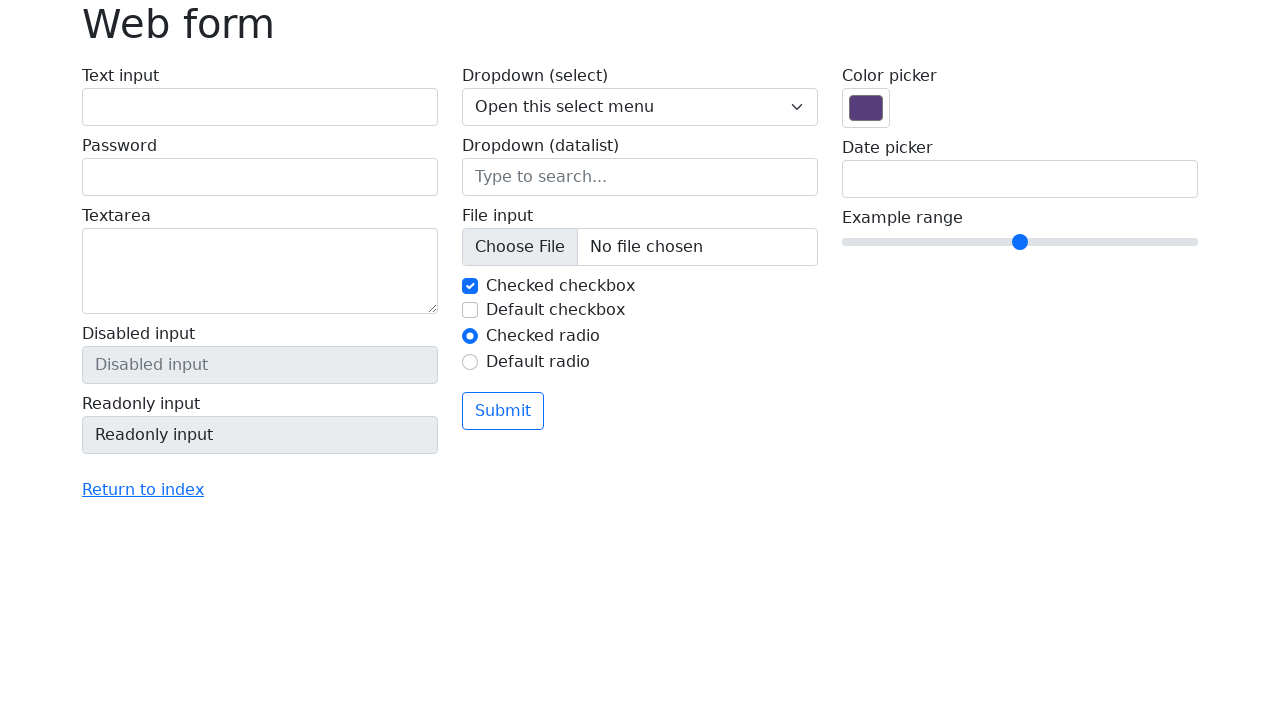

Located first label element on the page
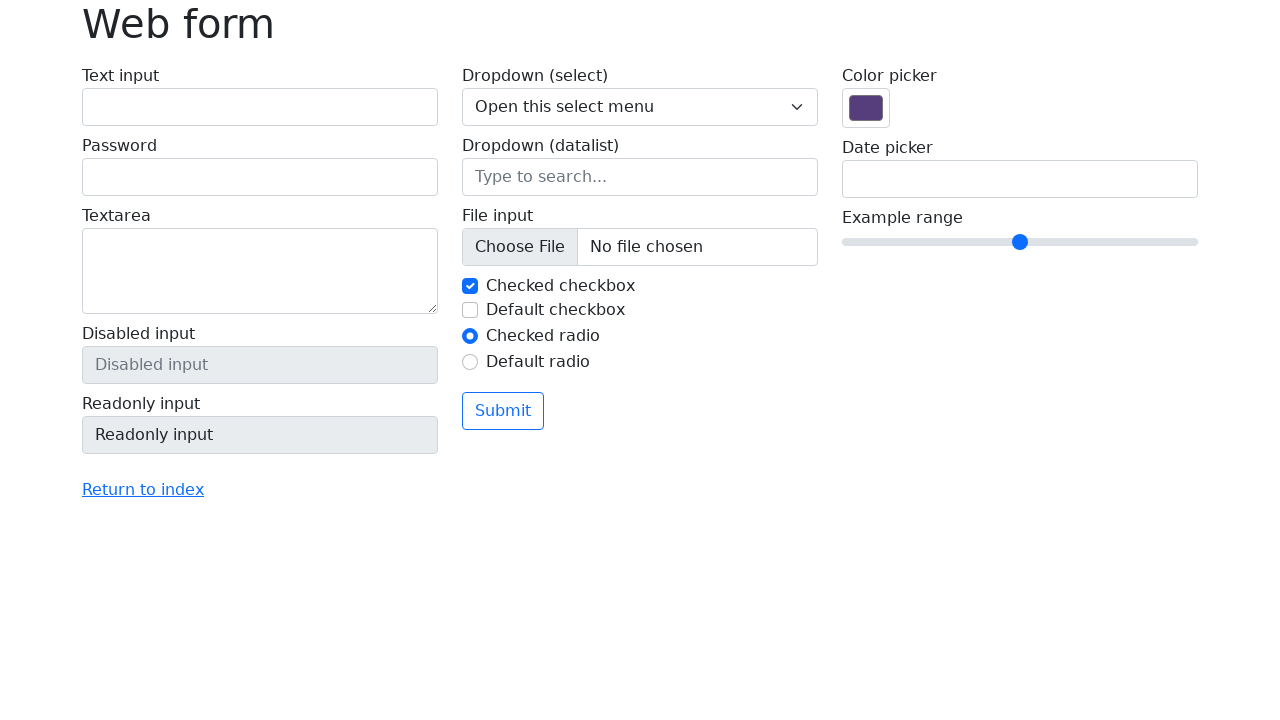

Retrieved bounding box of label element
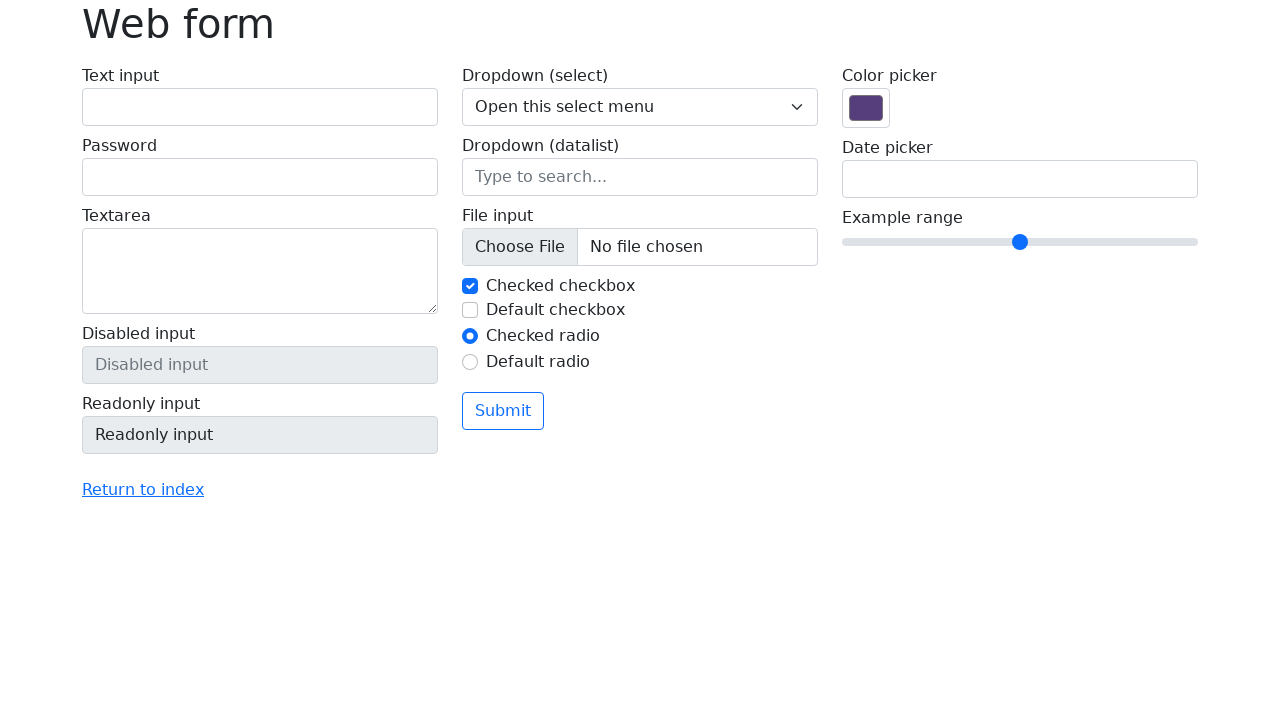

Located all input elements on the page
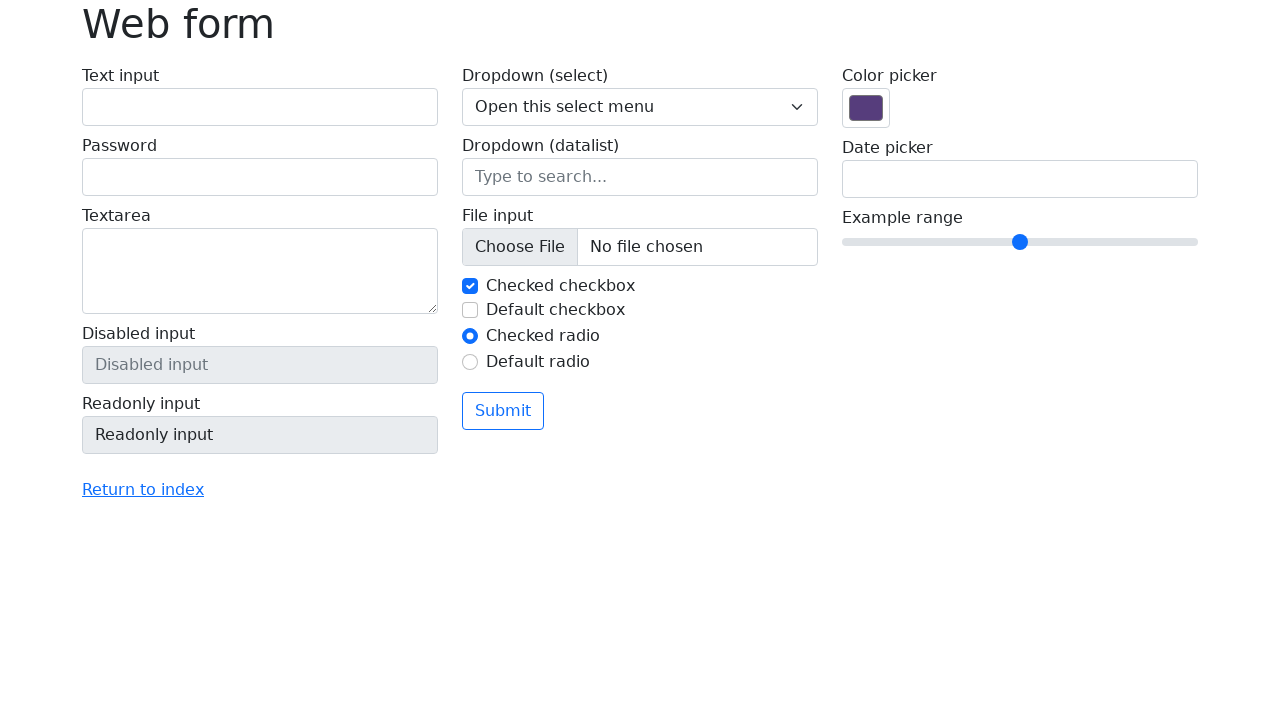

Retrieved bounding box of input element
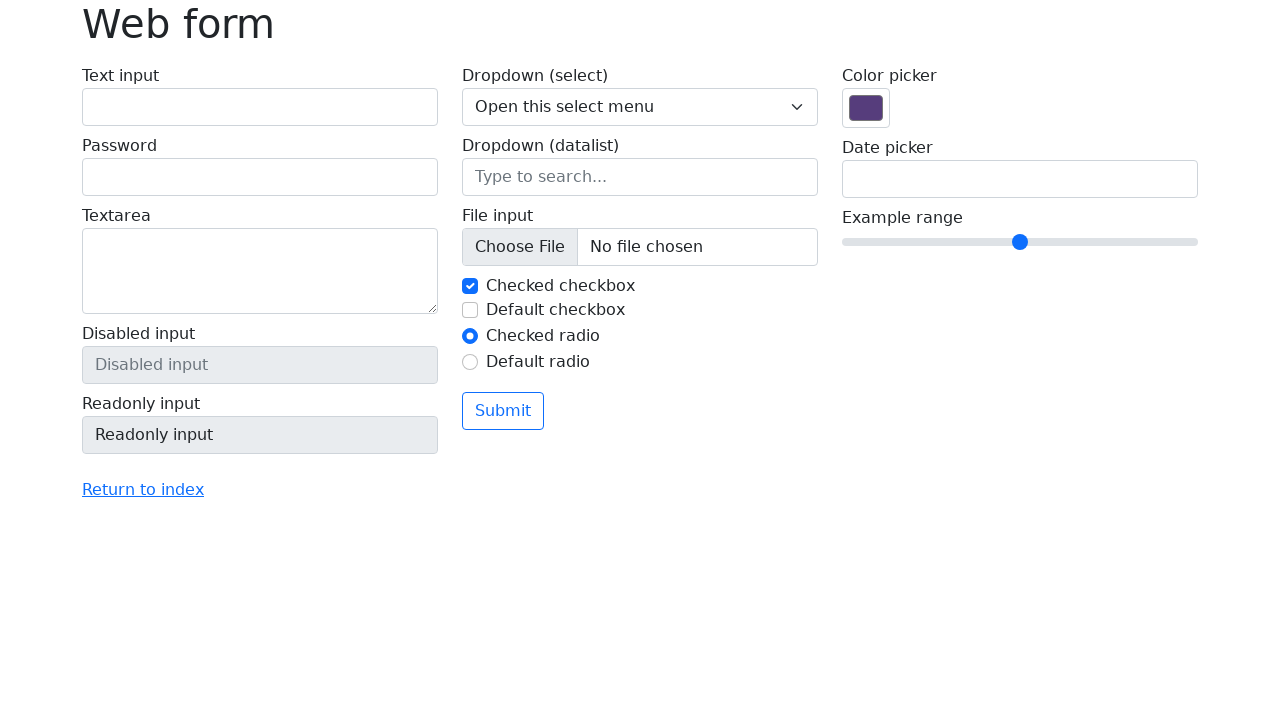

Filled input field below label with 'Test input' on input >> nth=0
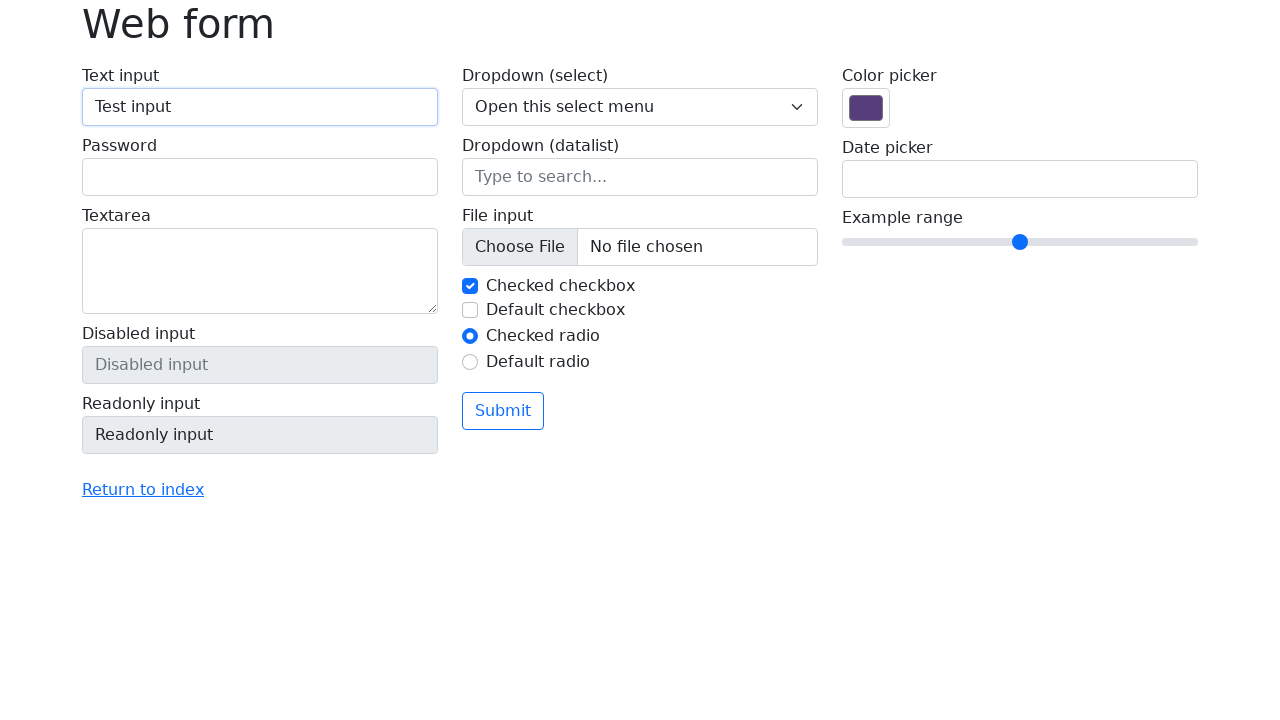

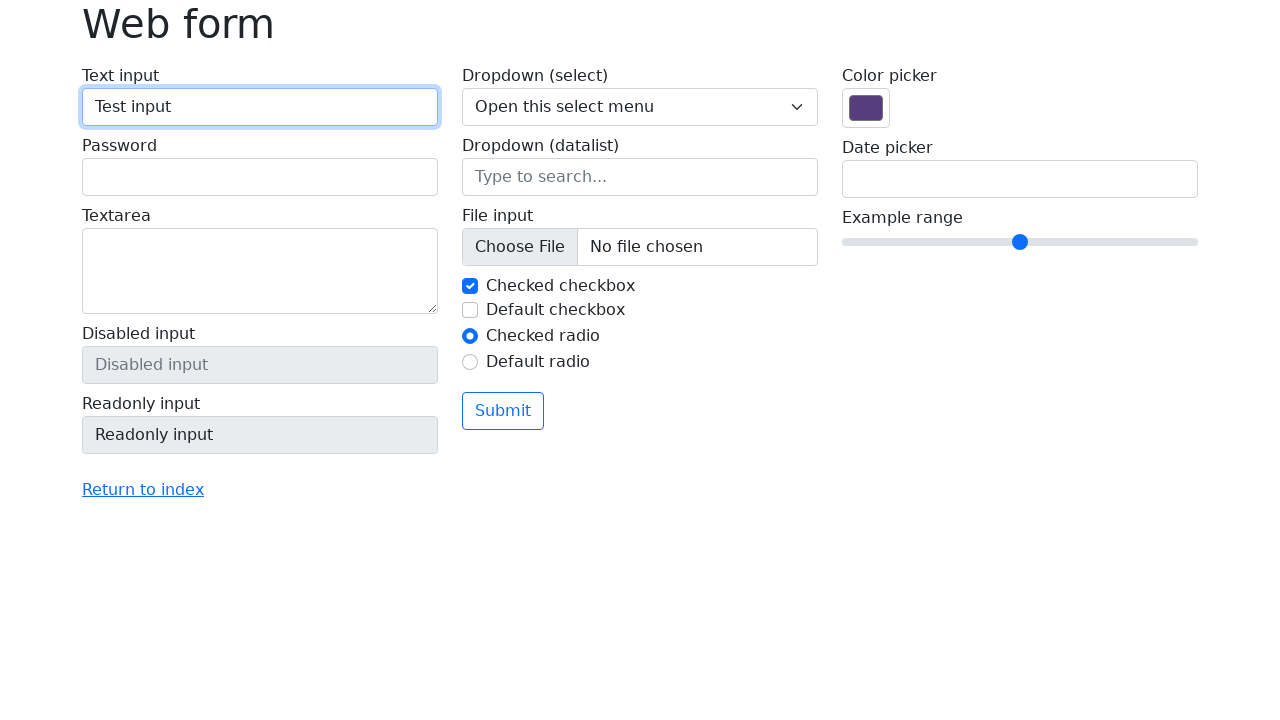